Tests navigation from the login page to the registration page by clicking the register button.

Starting URL: https://letsbomfin.github.io/cadastro.github.io/#paralogin

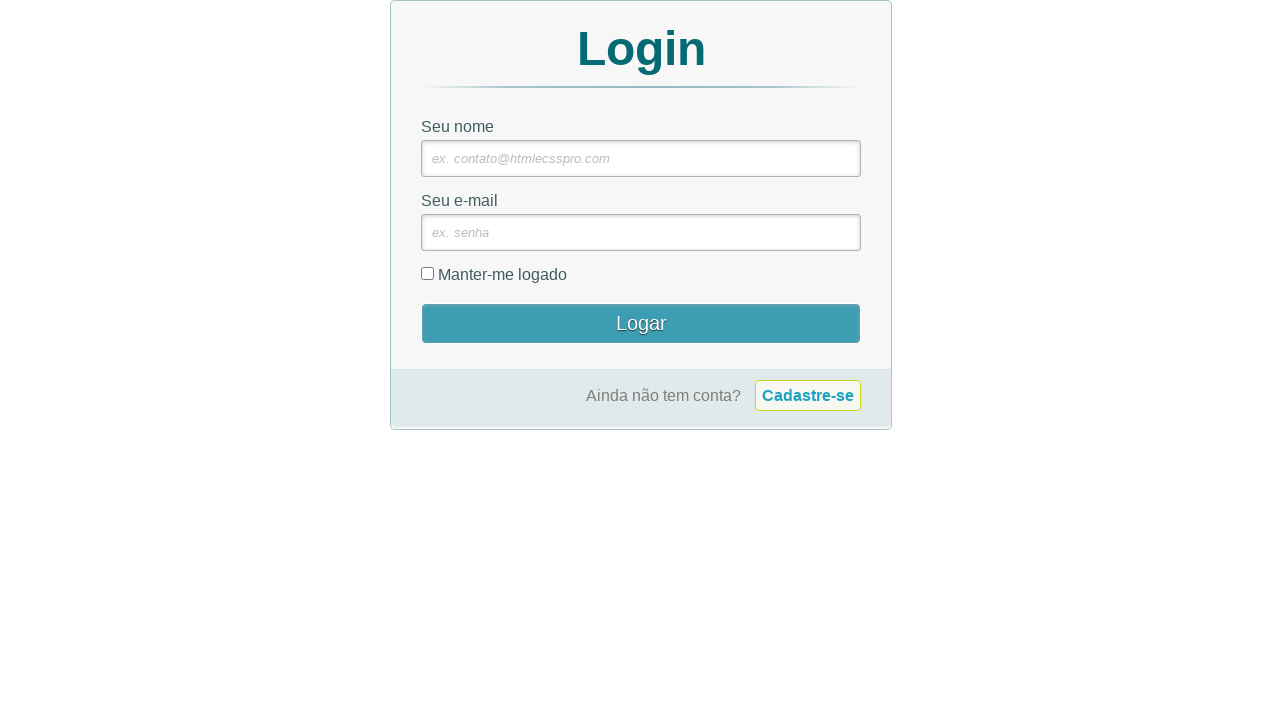

Clicked register button to navigate to registration page at (808, 396) on #cadastre_botton
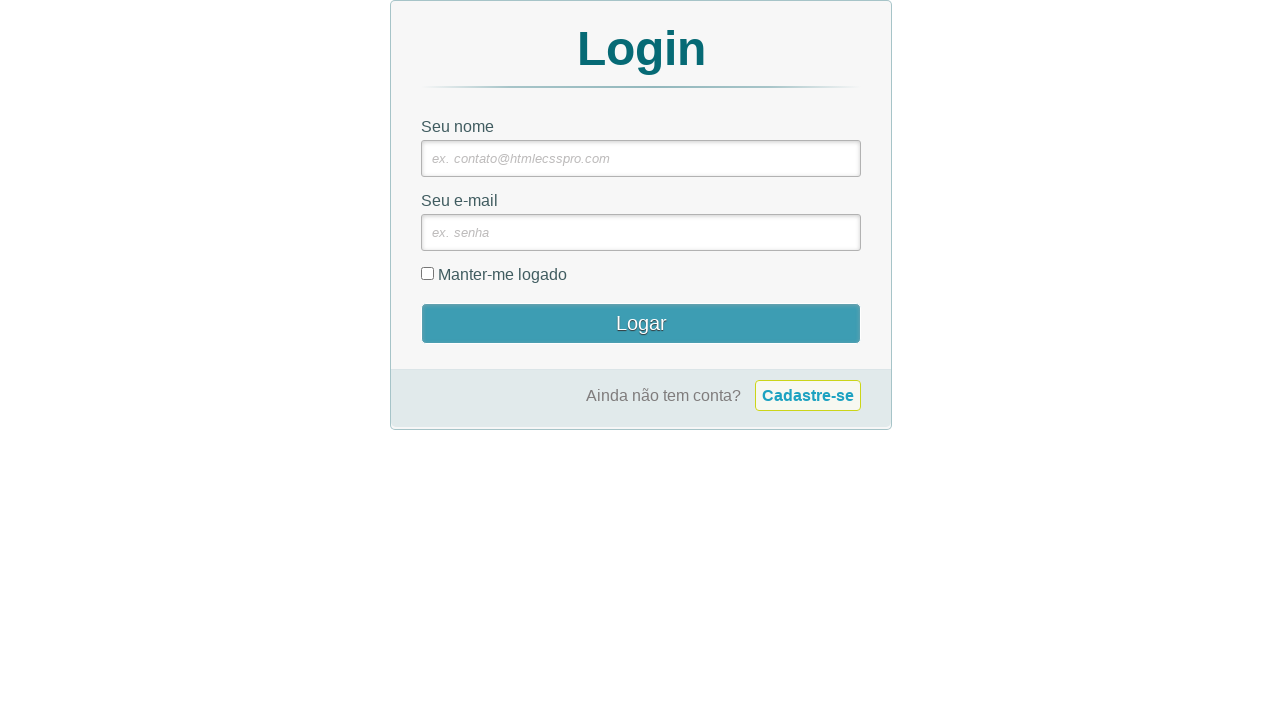

Verified URL changed to registration page
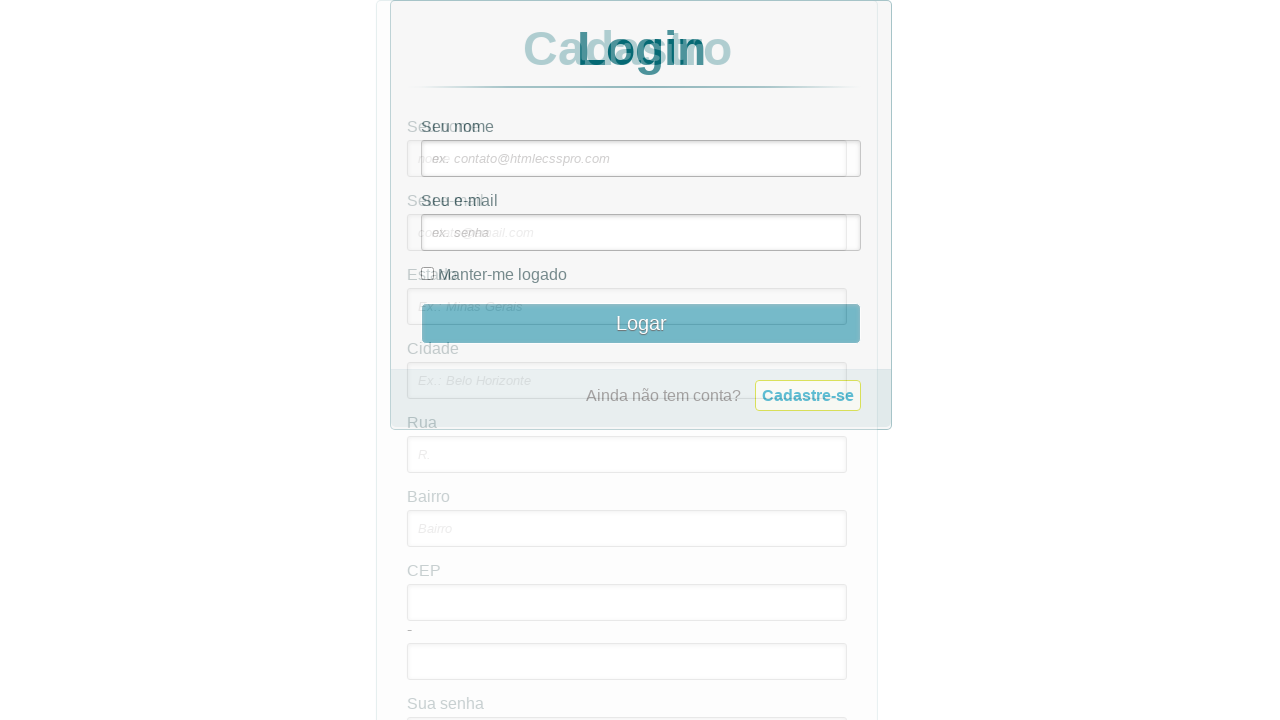

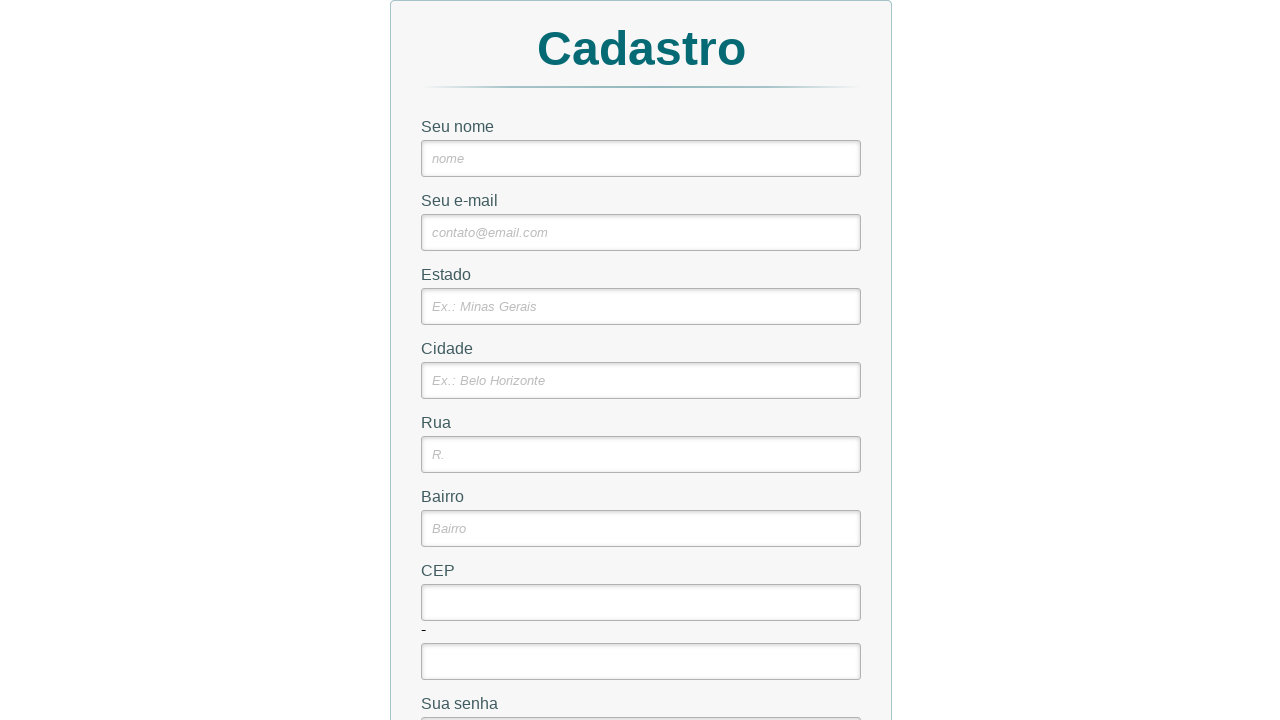